Tests dynamic controls functionality by verifying a textbox is initially disabled, clicking the Enable button, waiting for the textbox to become enabled, and verifying the success message is displayed

Starting URL: https://the-internet.herokuapp.com/dynamic_controls

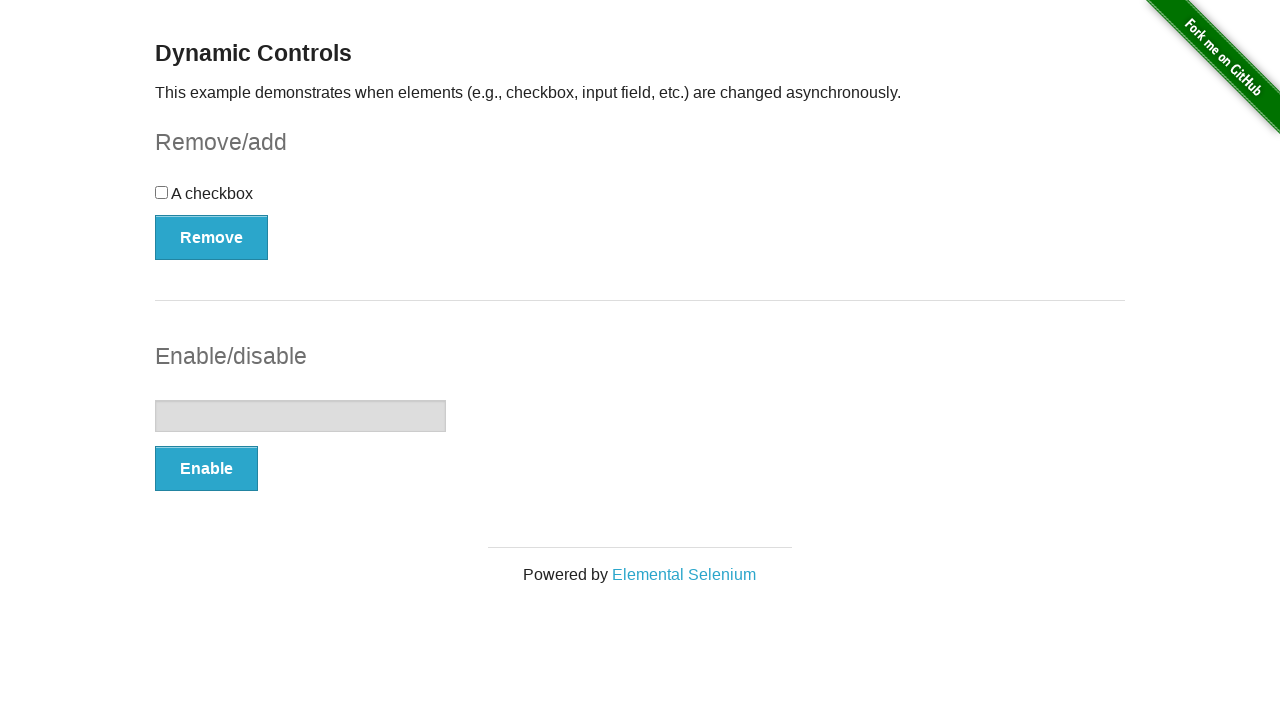

Located the textbox element
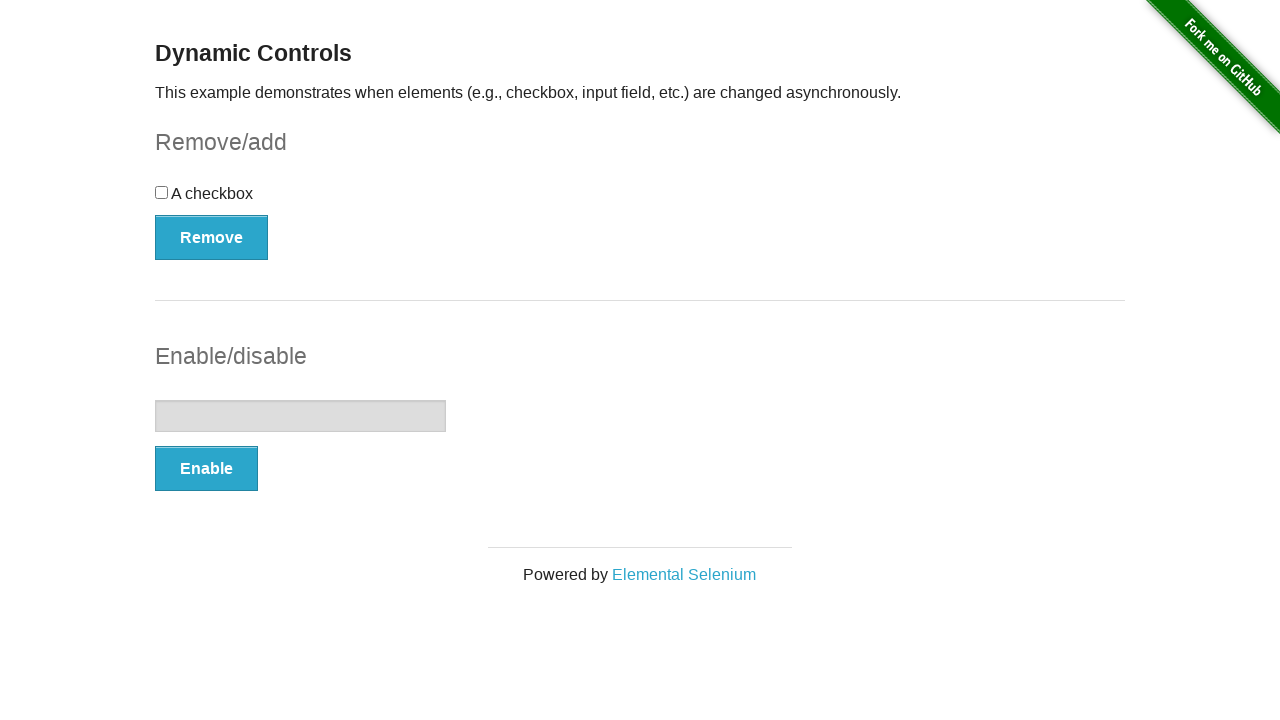

Verified textbox is initially disabled
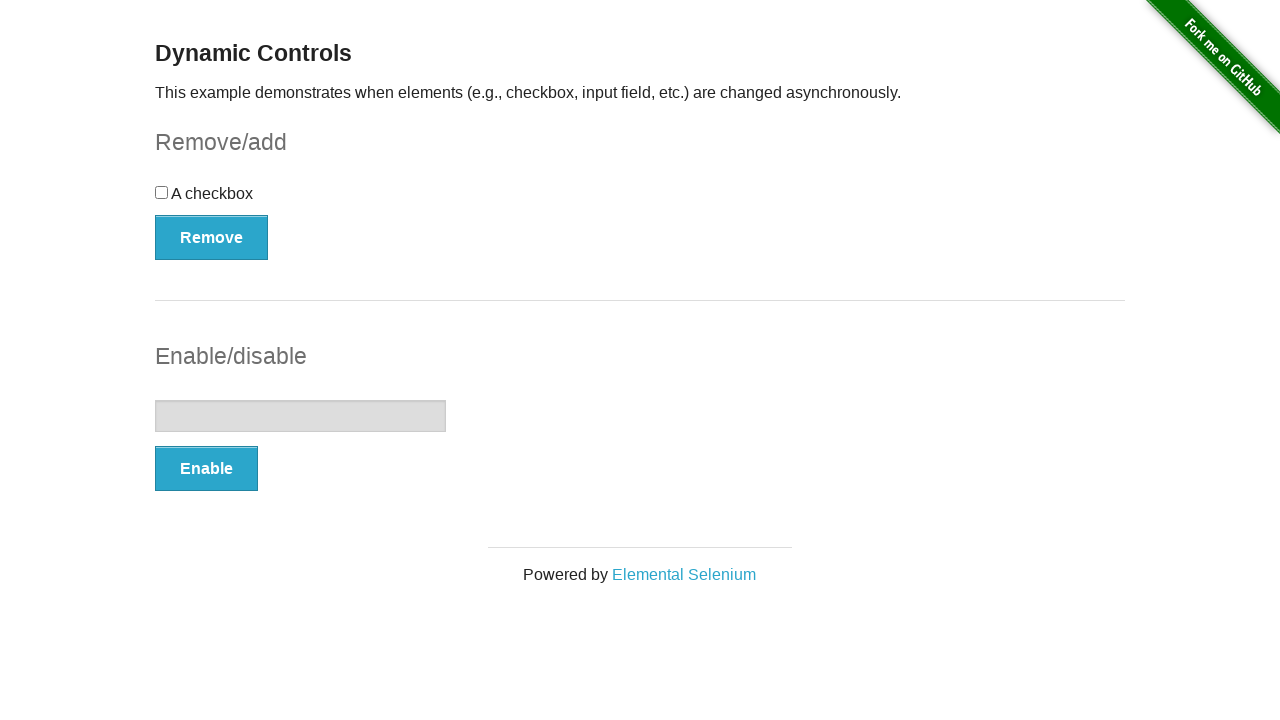

Clicked the Enable button at (206, 469) on button:text('Enable')
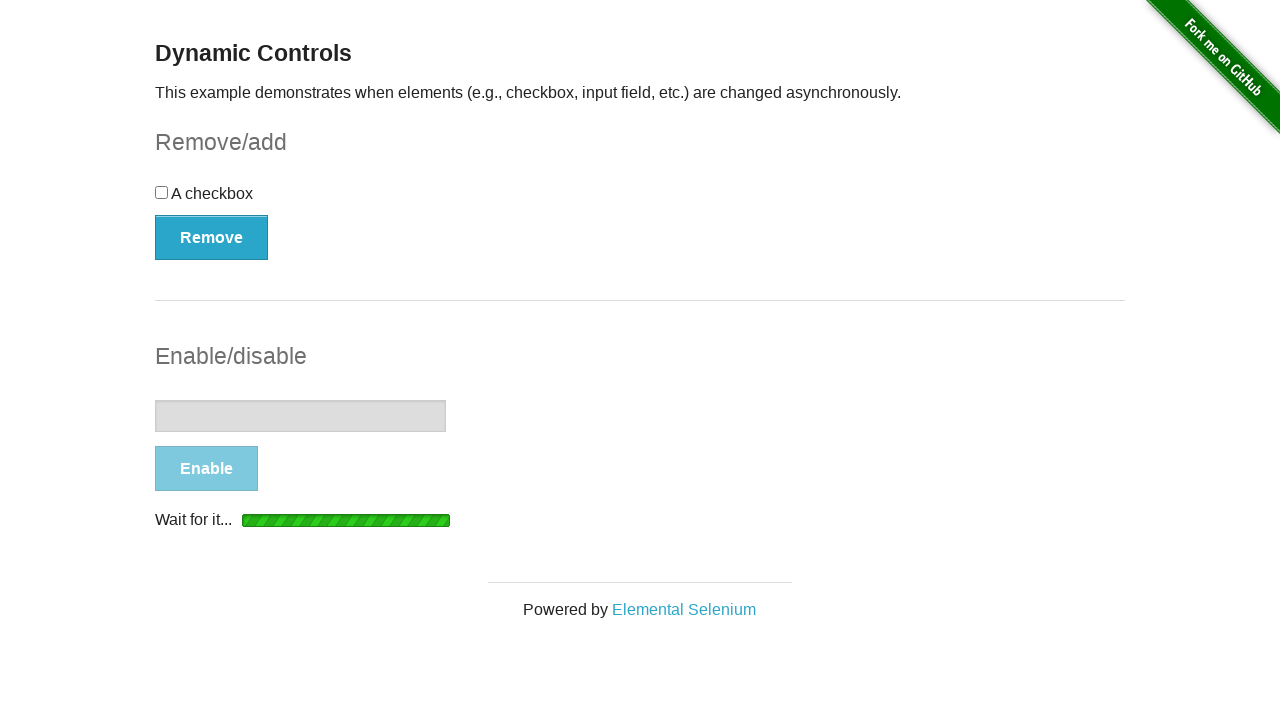

Waited for textbox to become visible
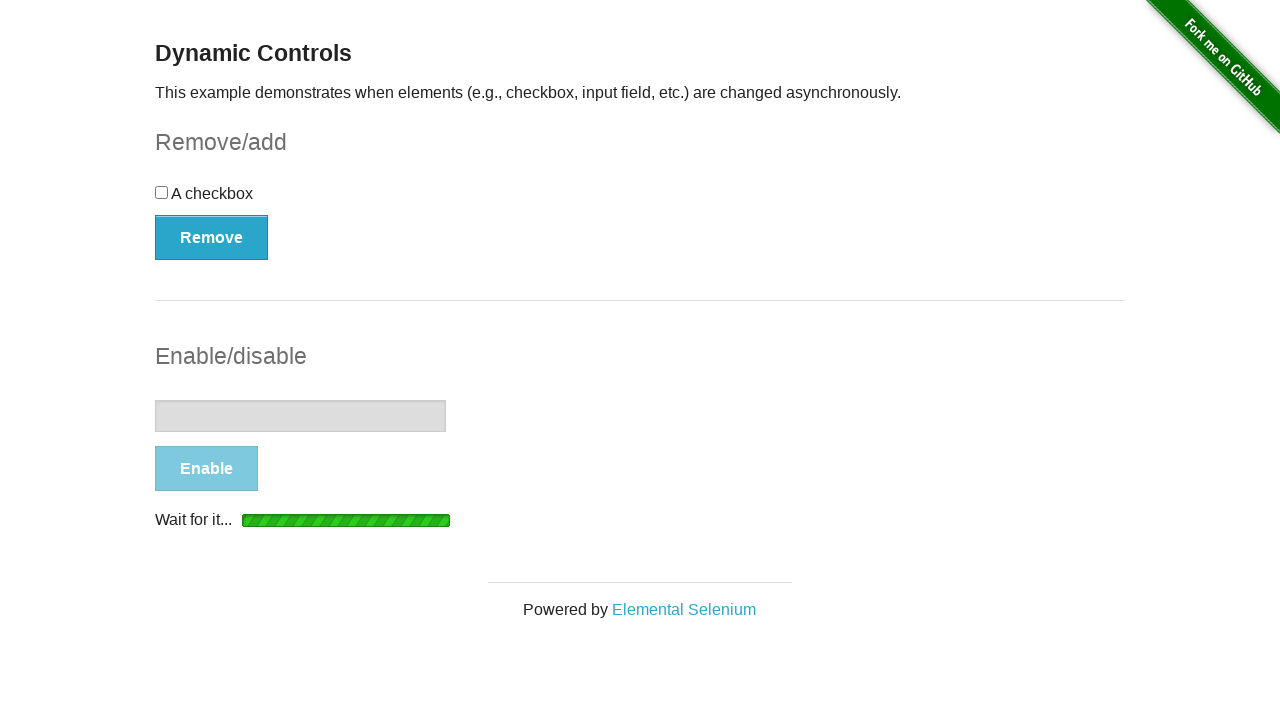

Waited for textbox to become enabled (disabled property set to false)
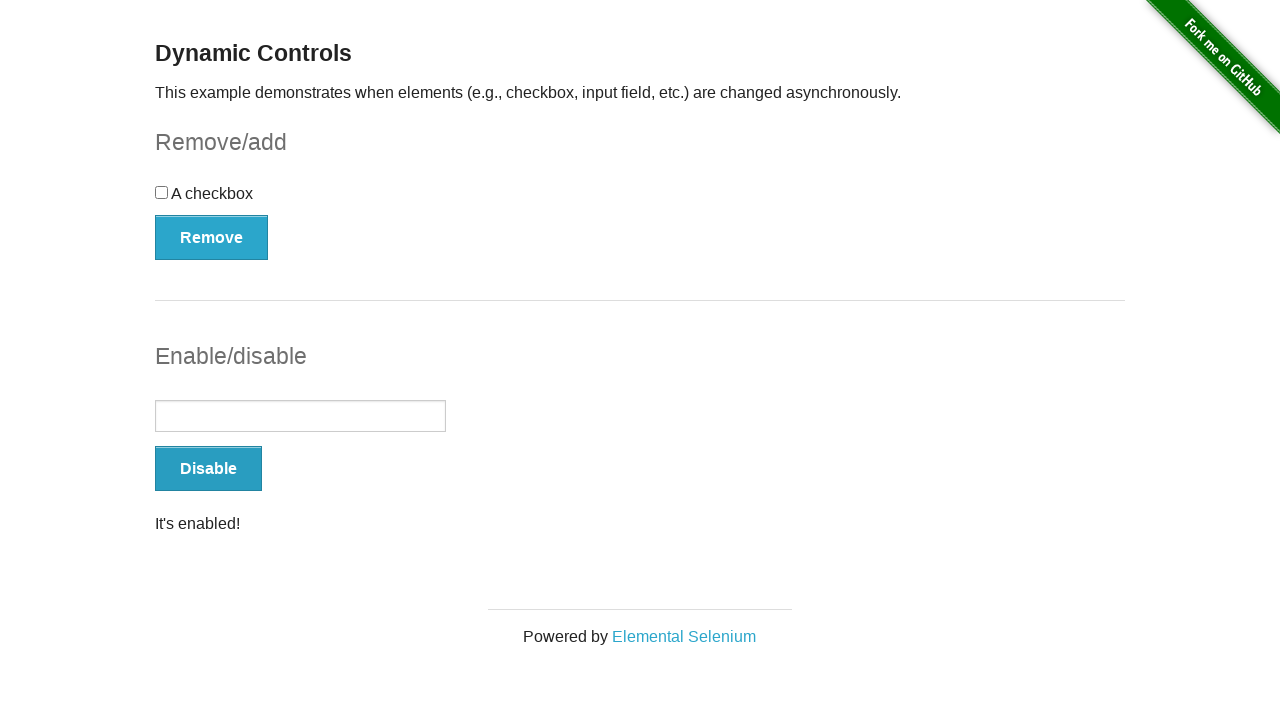

Located the success message element
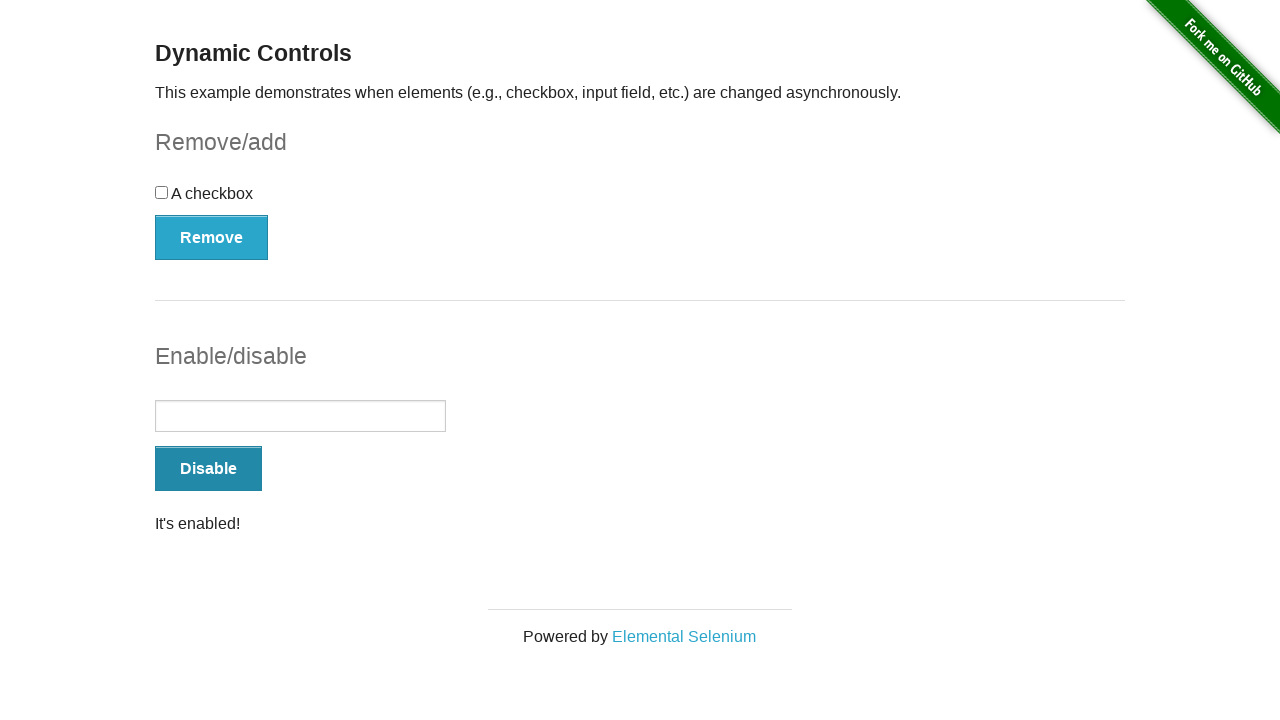

Verified 'It's enabled!' message is visible
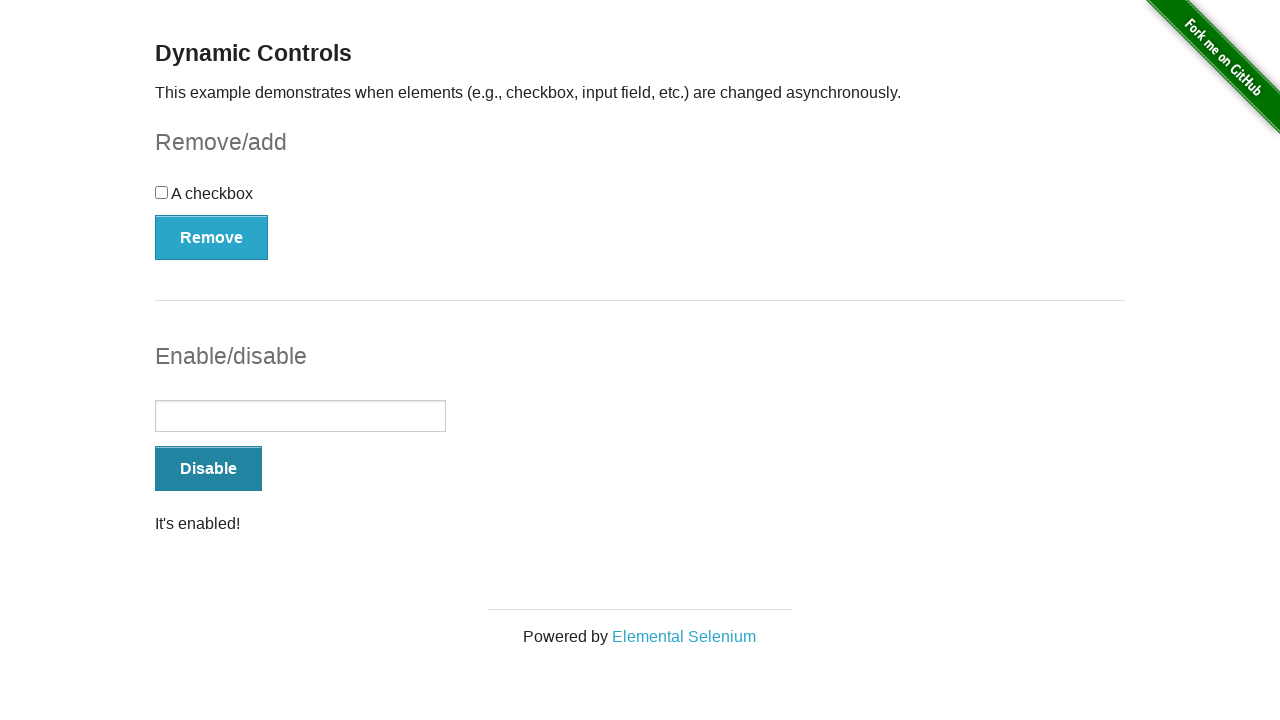

Verified textbox is now enabled
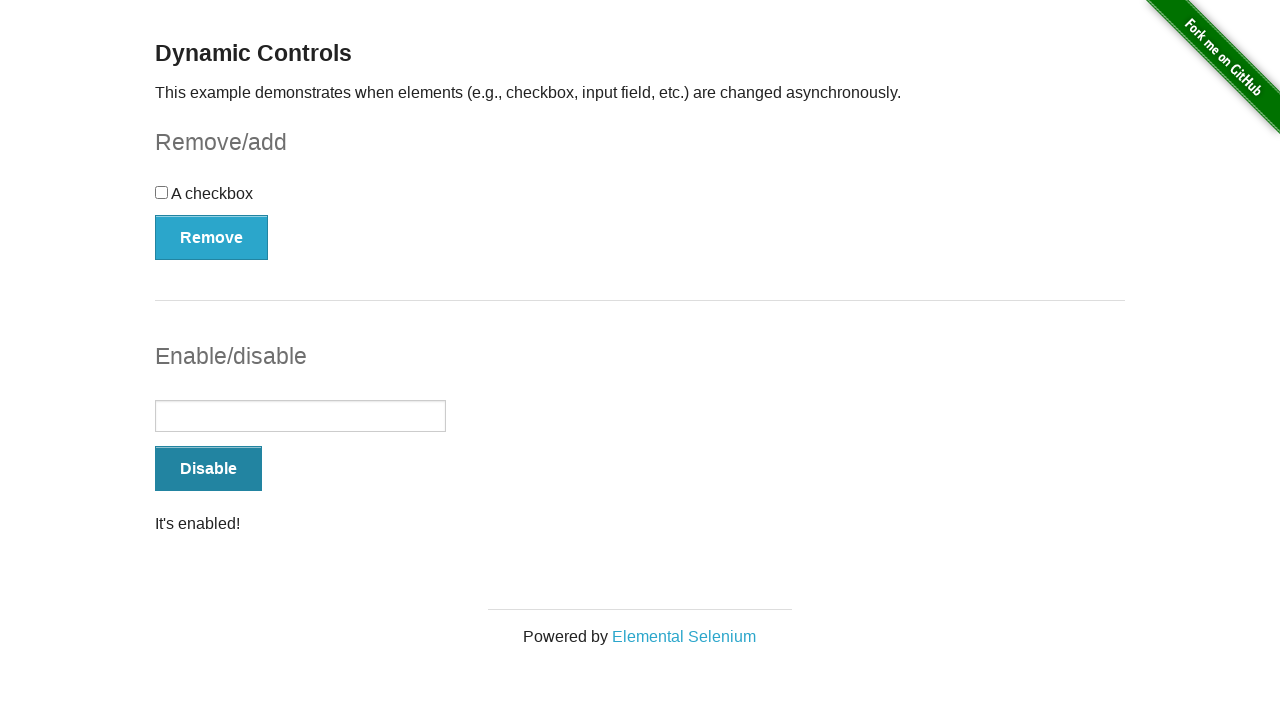

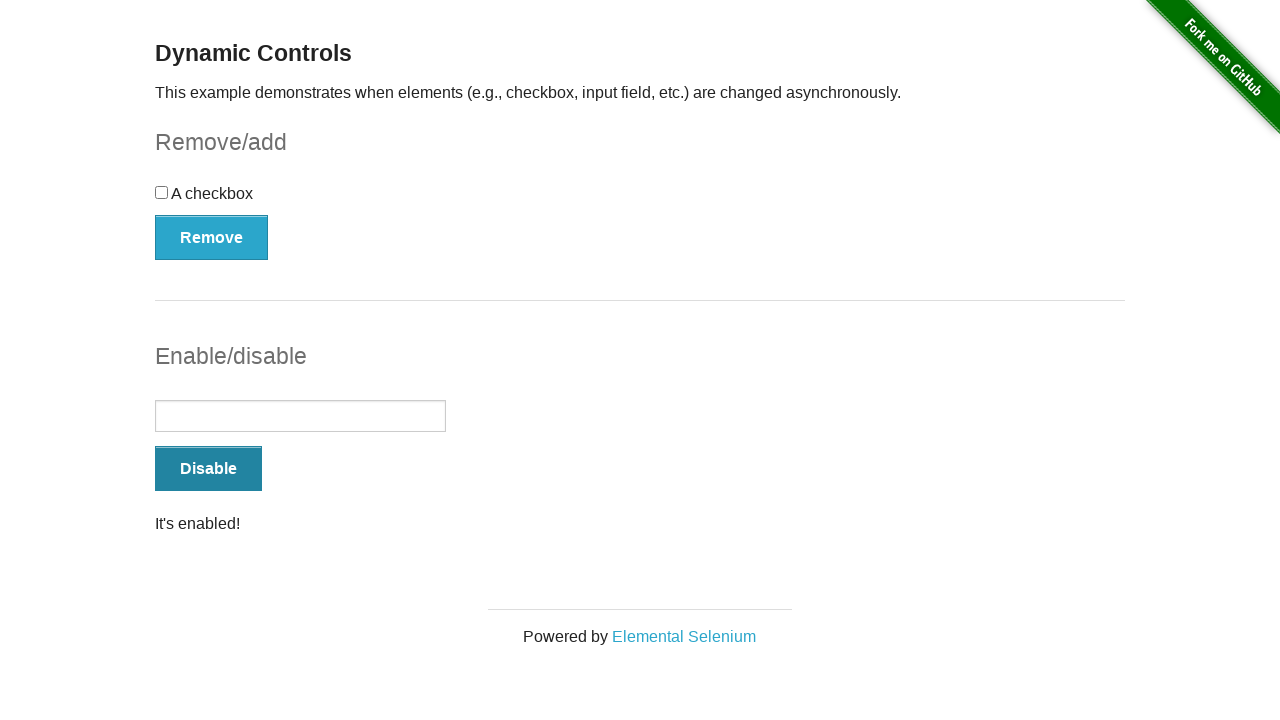